Tests DuckDuckGo search functionality by entering "selenium webdriver" as a search query and pressing Enter to submit, then validates the page title contains the search term.

Starting URL: https://duckduckgo.com

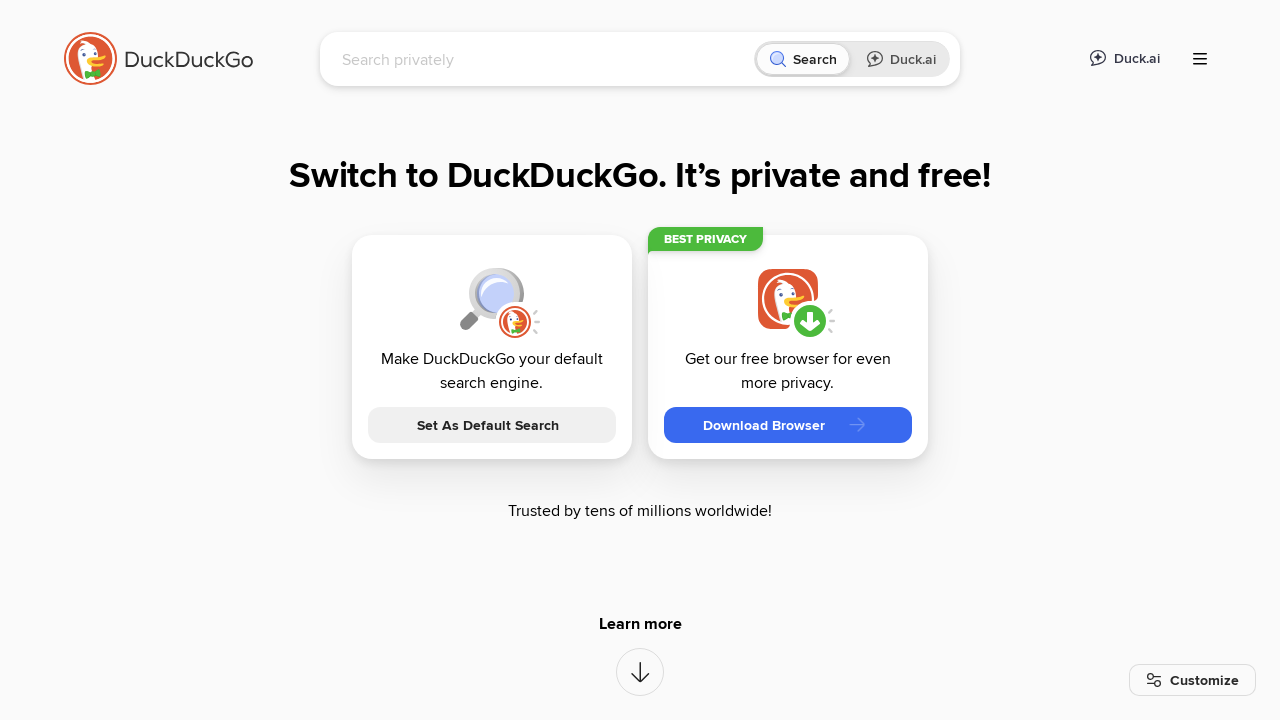

Filled search box with 'selenium webdriver' on #searchbox_input
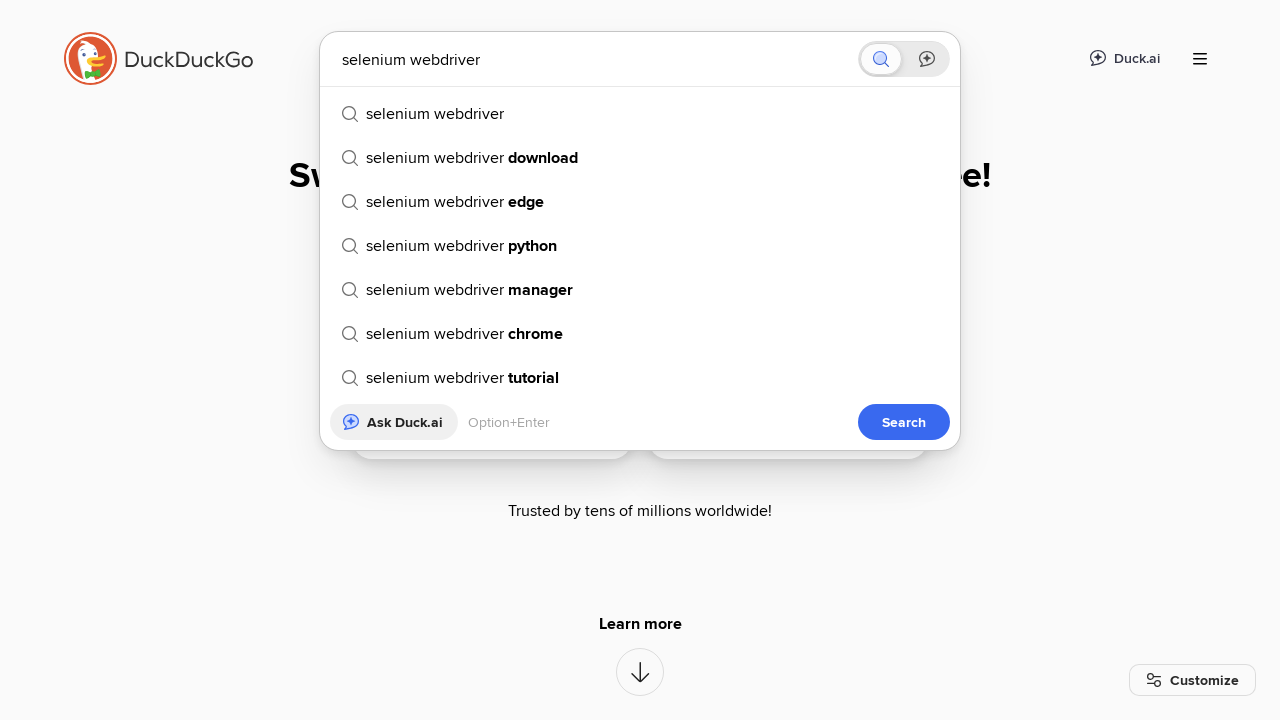

Pressed Enter to submit search query on #searchbox_input
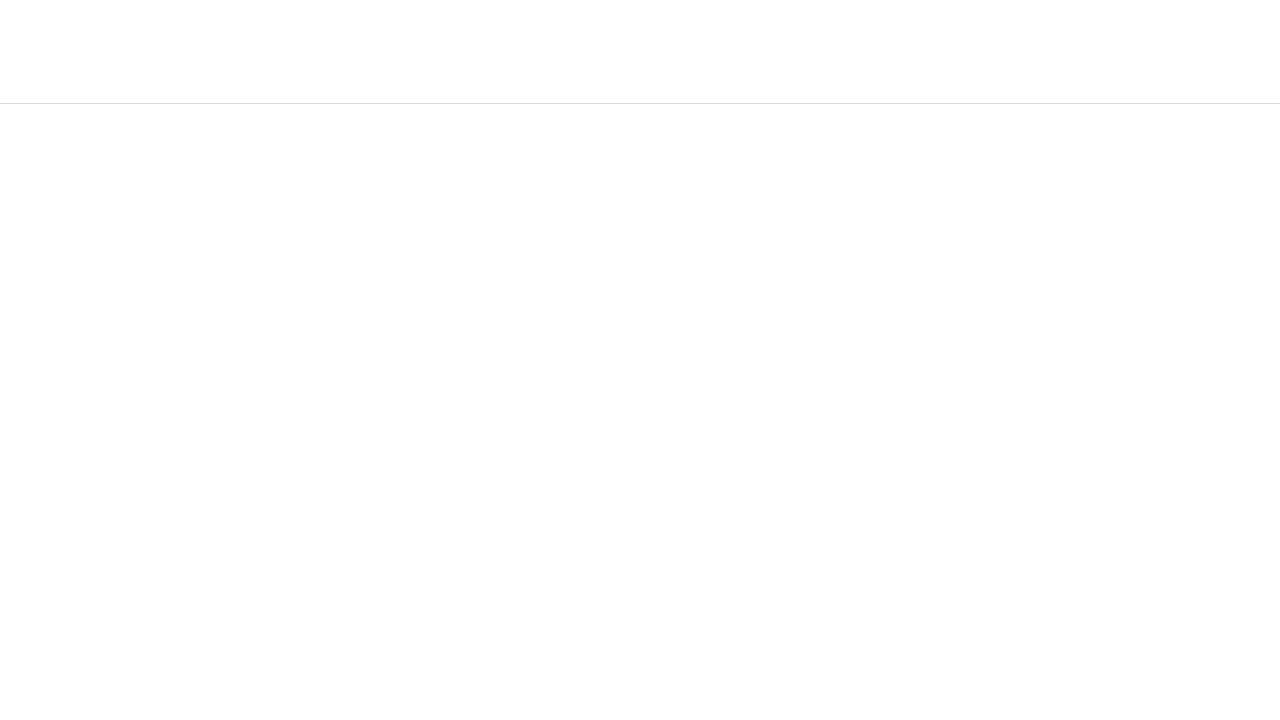

Search results page loaded (domcontentloaded)
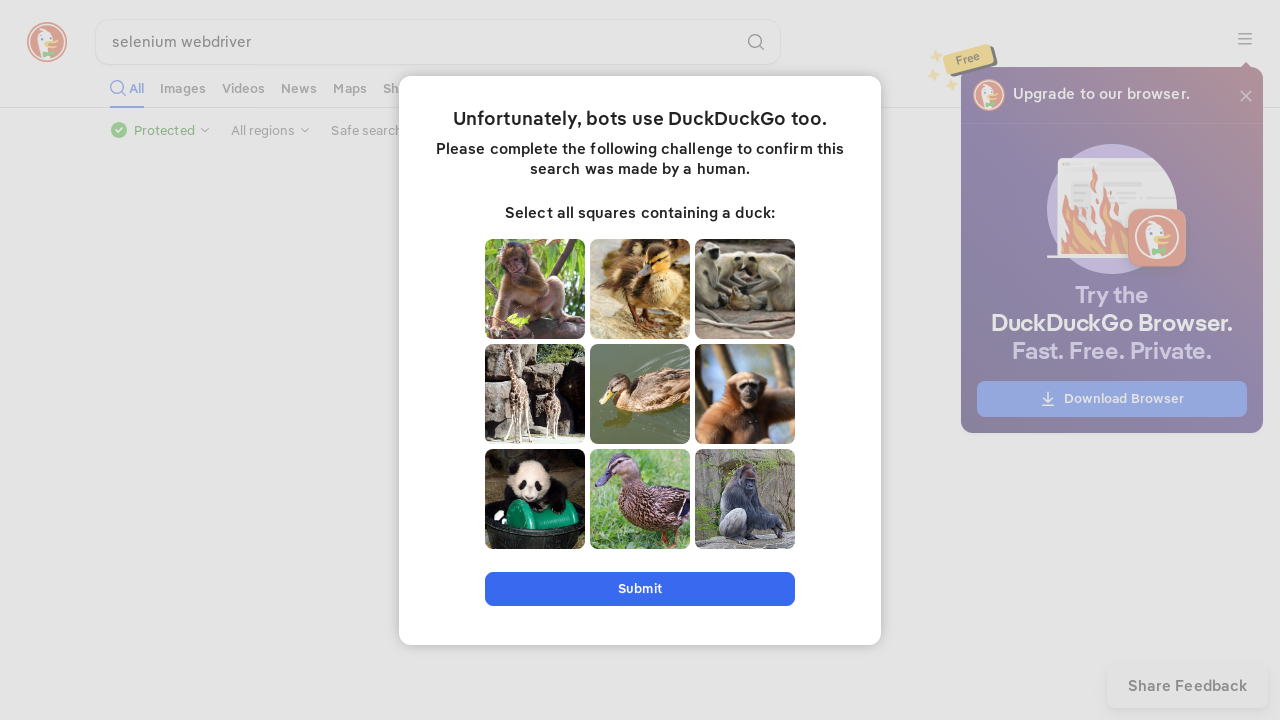

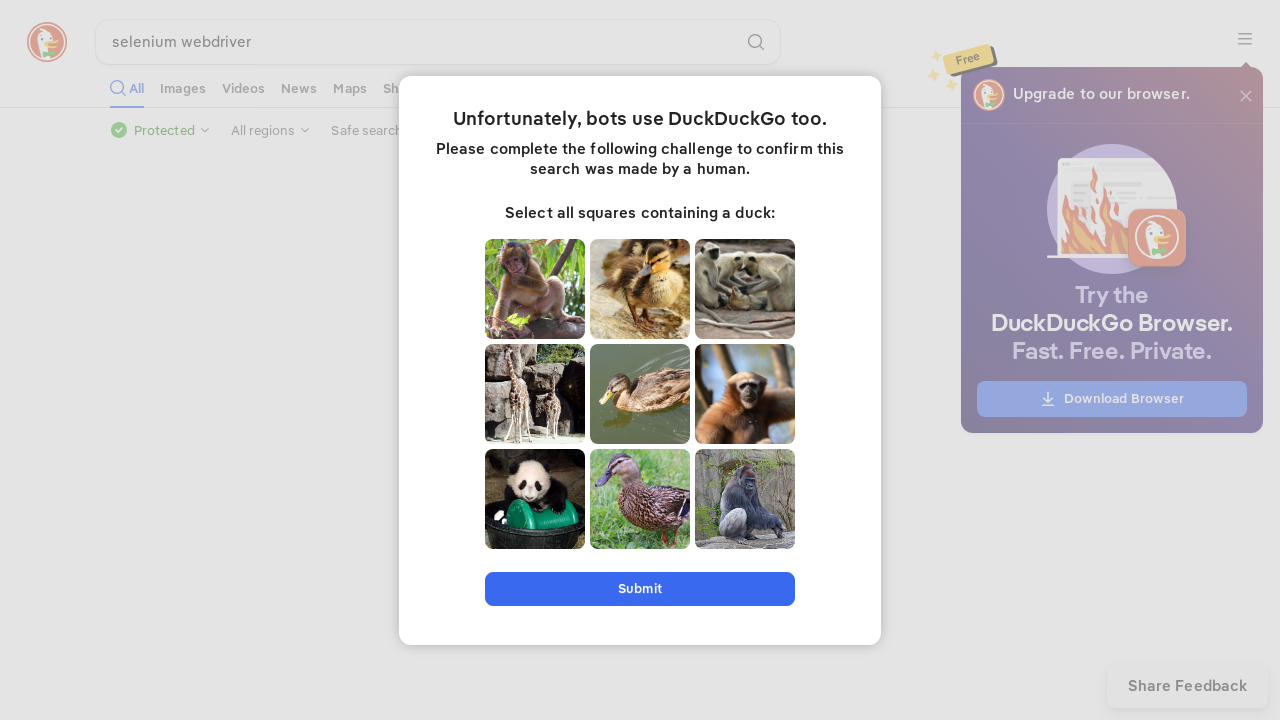